Tests adding a product to the shopping cart by clicking on a product and then clicking the Add to Cart button

Starting URL: https://www.demoblaze.com/

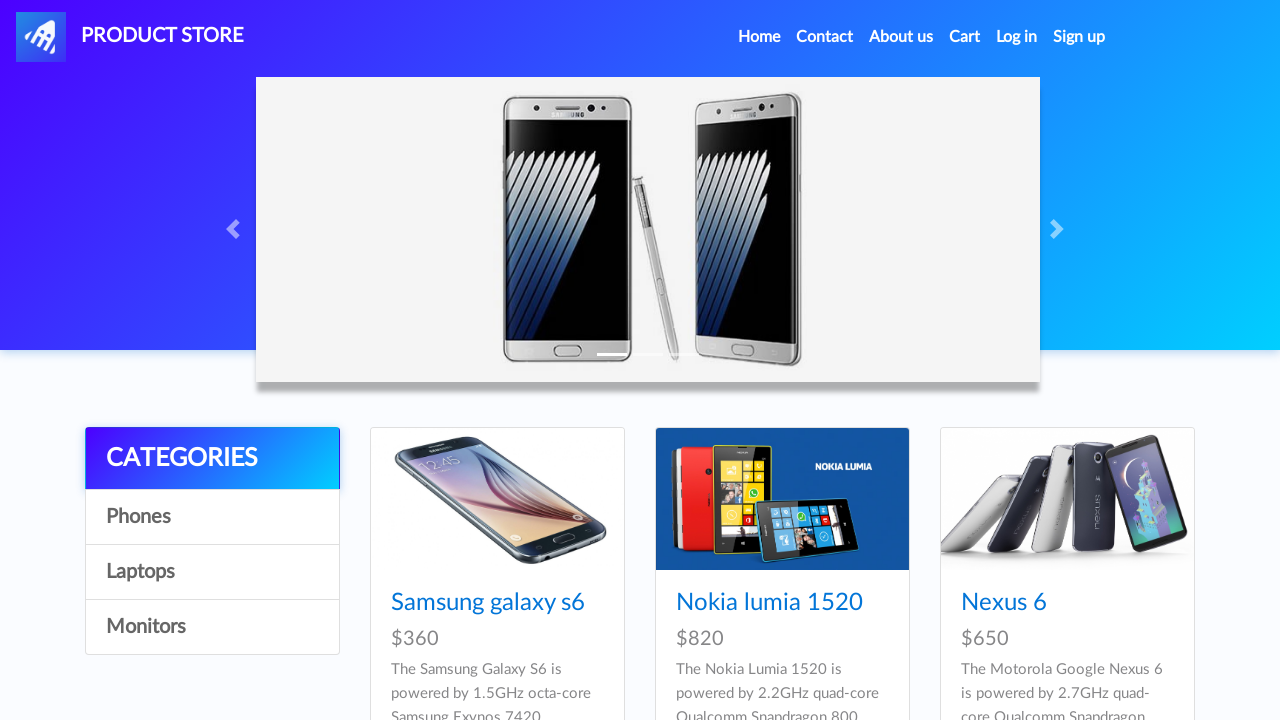

Clicked on first product to view product details at (488, 603) on .card-title a
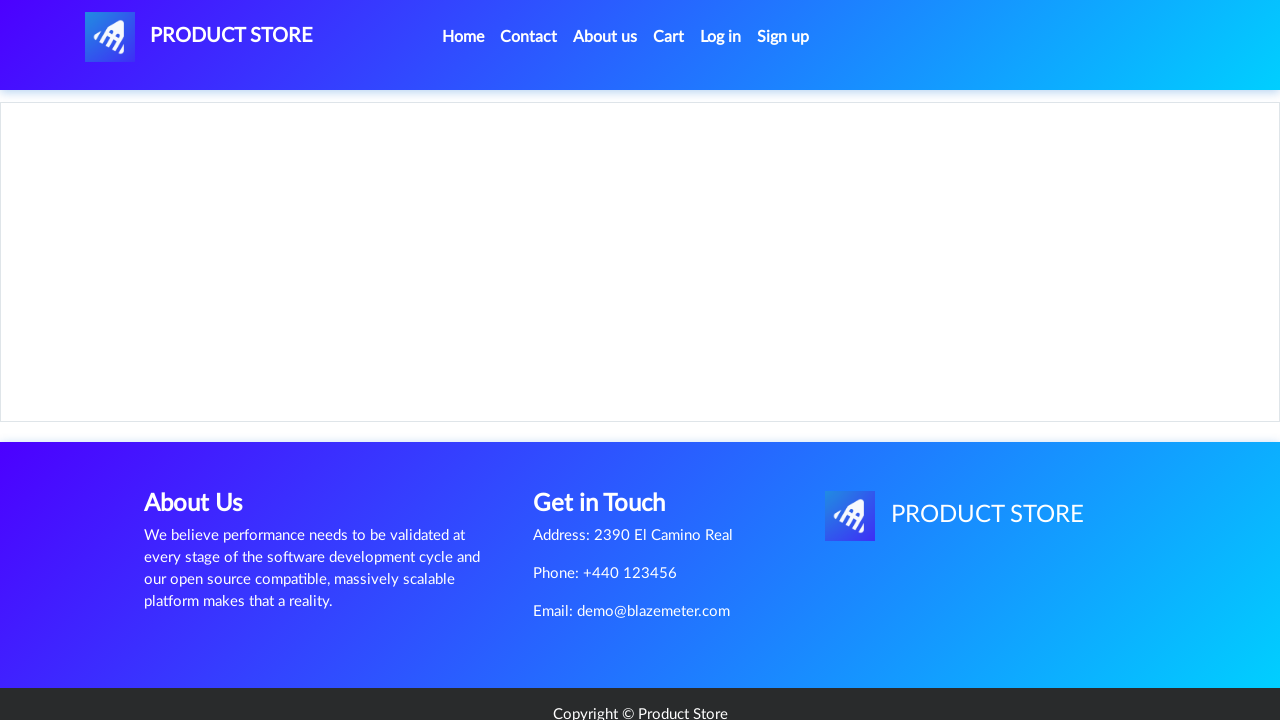

Product page loaded with Add to Cart button visible
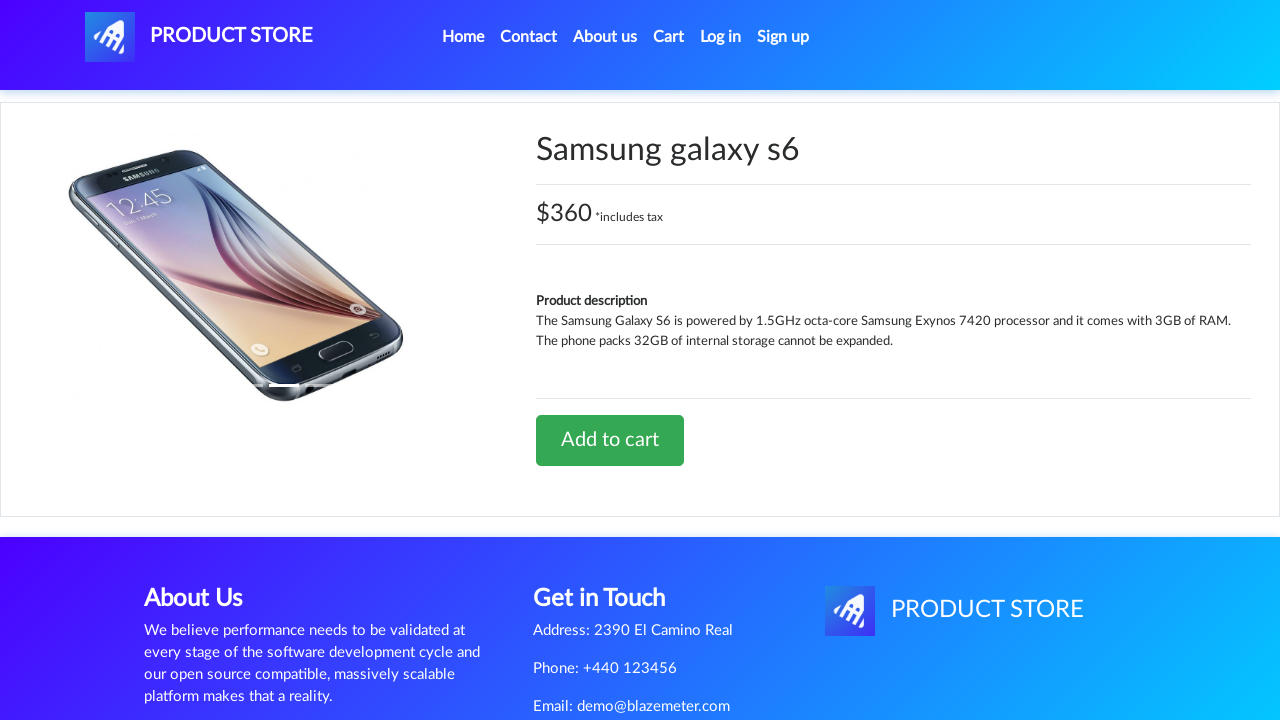

Clicked Add to Cart button at (610, 440) on a.btn-success
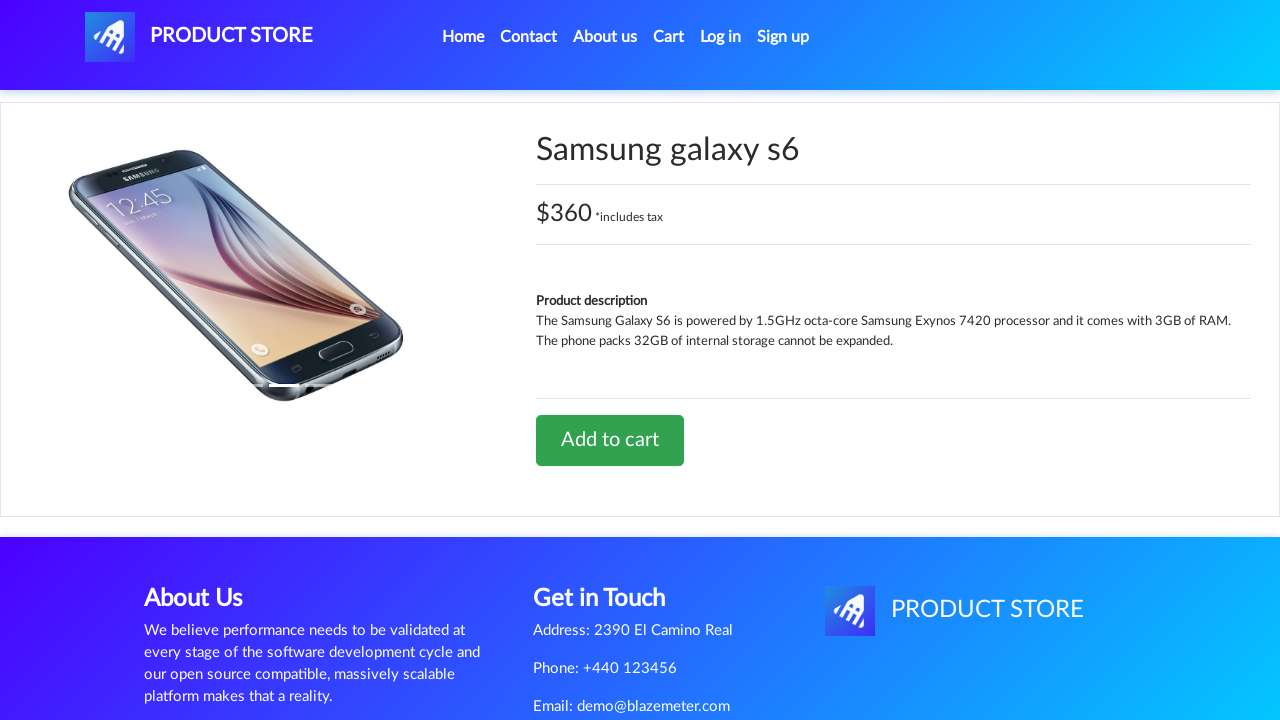

Set up dialog handler to accept alerts
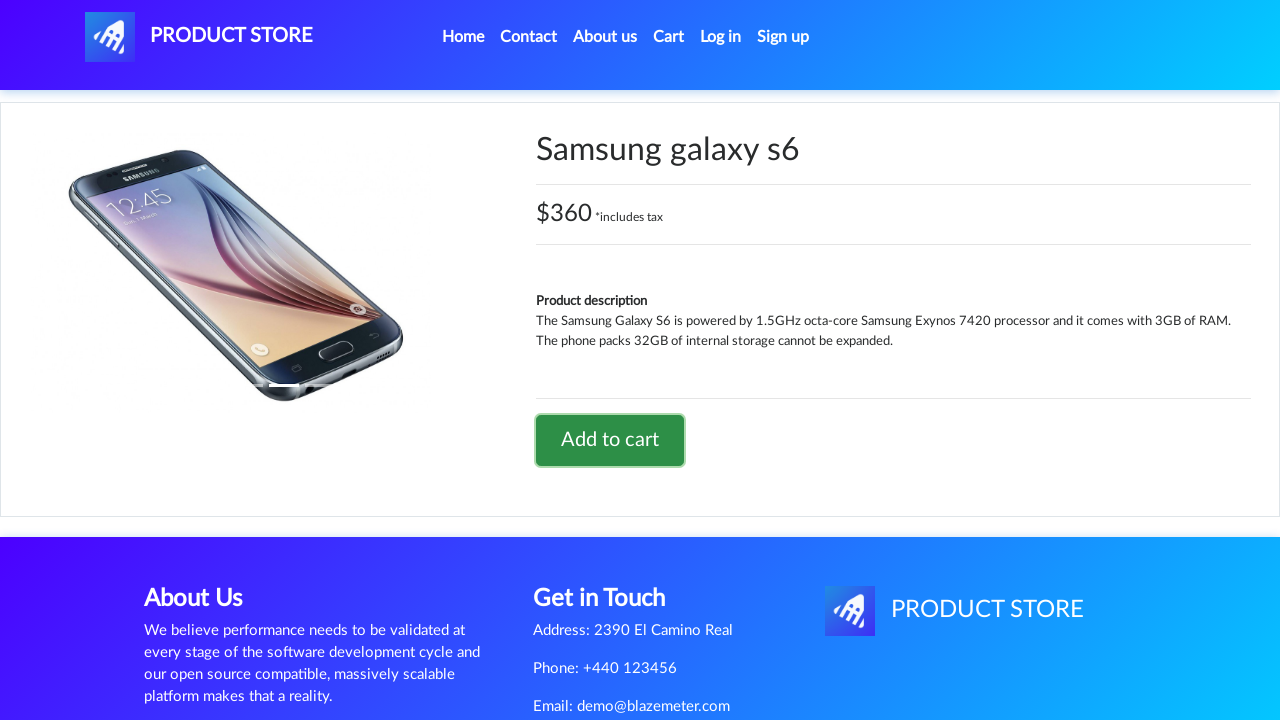

Waited for product to be added to cart
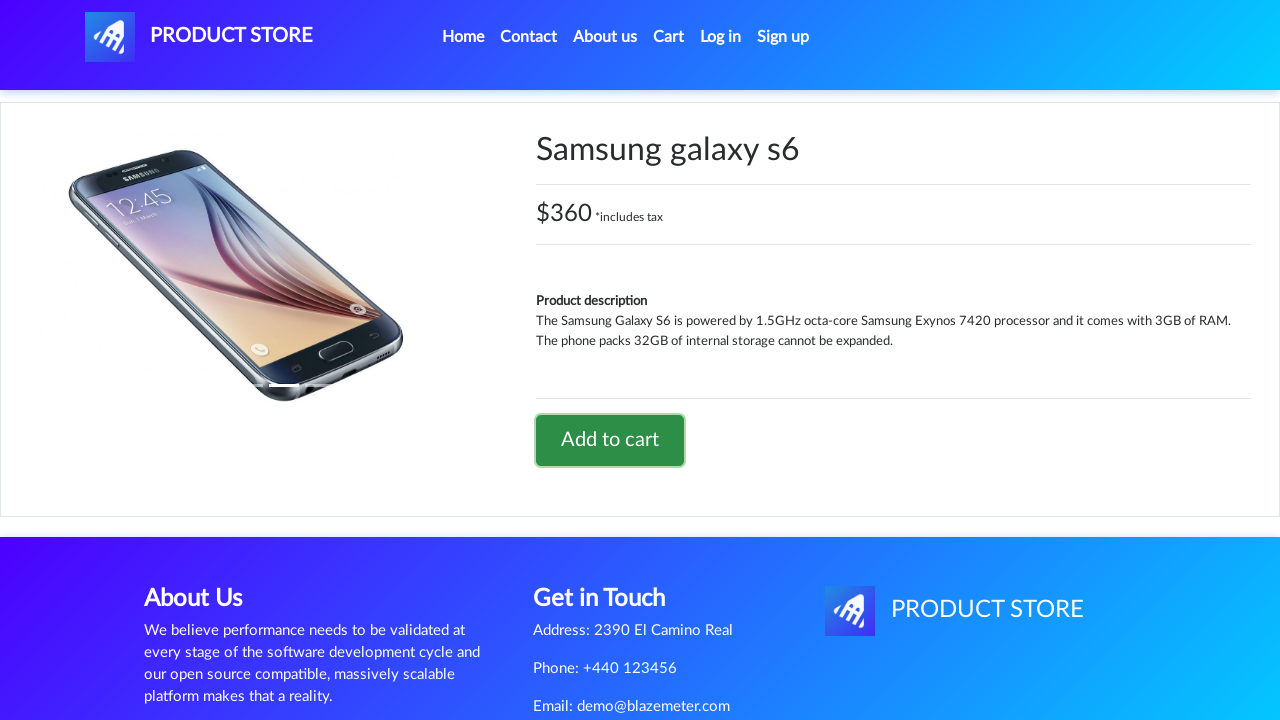

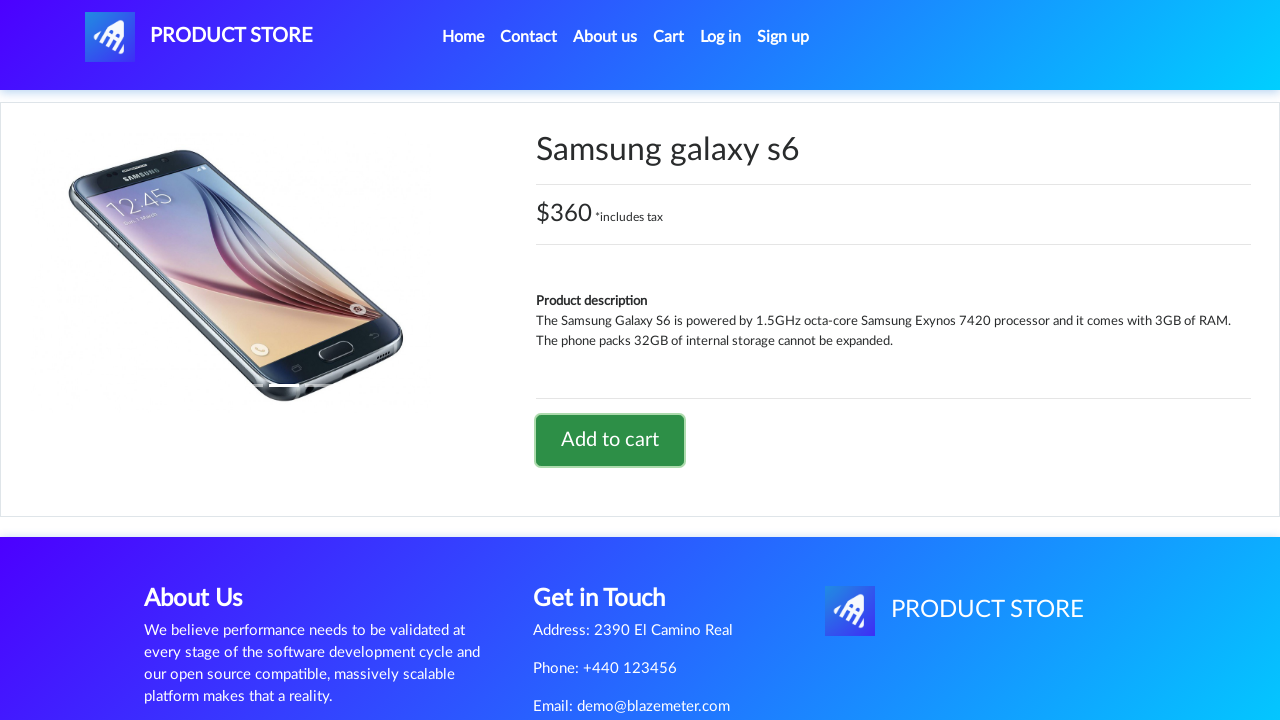